Tests multiple window handling by navigating to a page, clicking a link that opens a new window, switching to the new window to verify its content, and then switching back to the original window to verify it's still accessible.

Starting URL: https://the-internet.herokuapp.com/windows

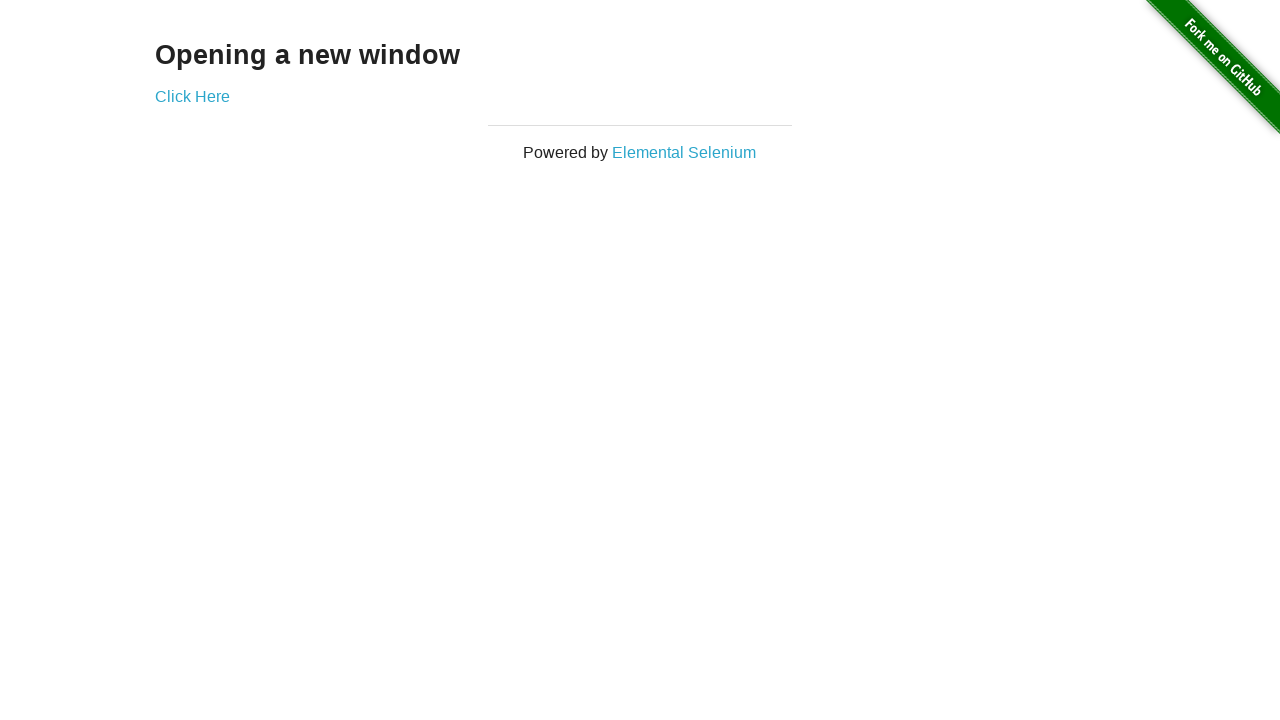

Retrieved h3 text content from initial page
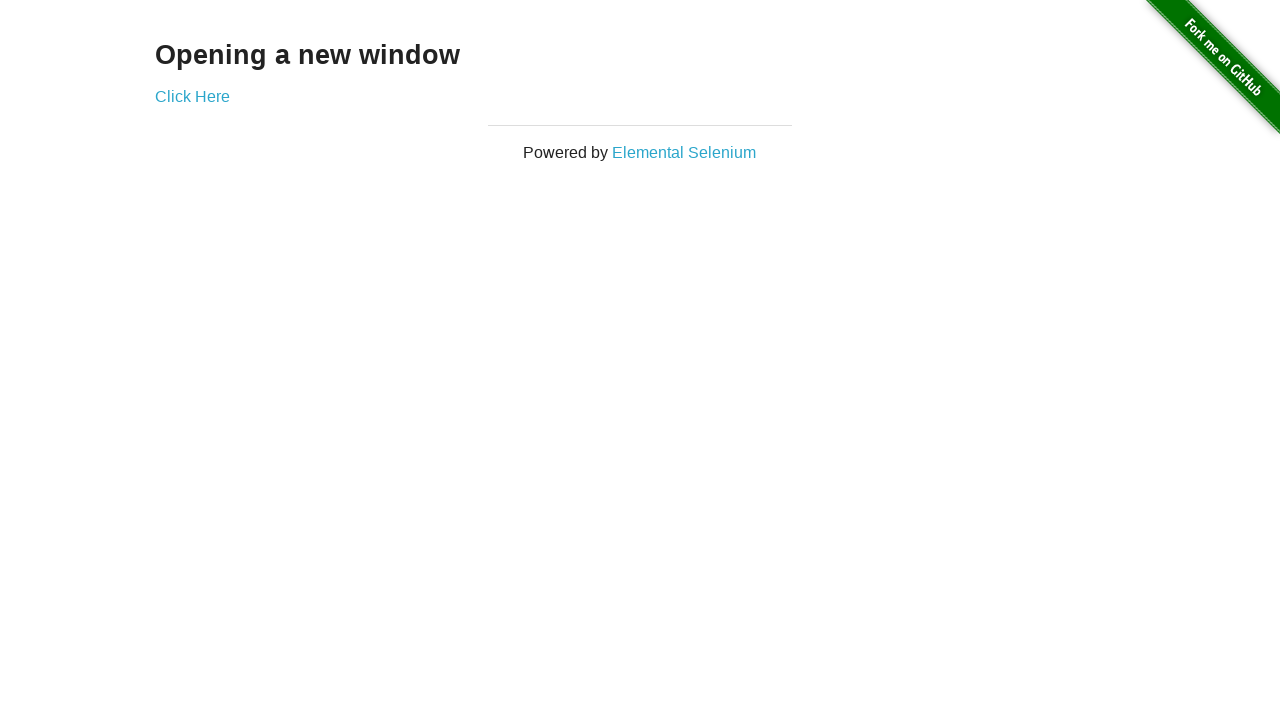

Verified h3 text is 'Opening a new window'
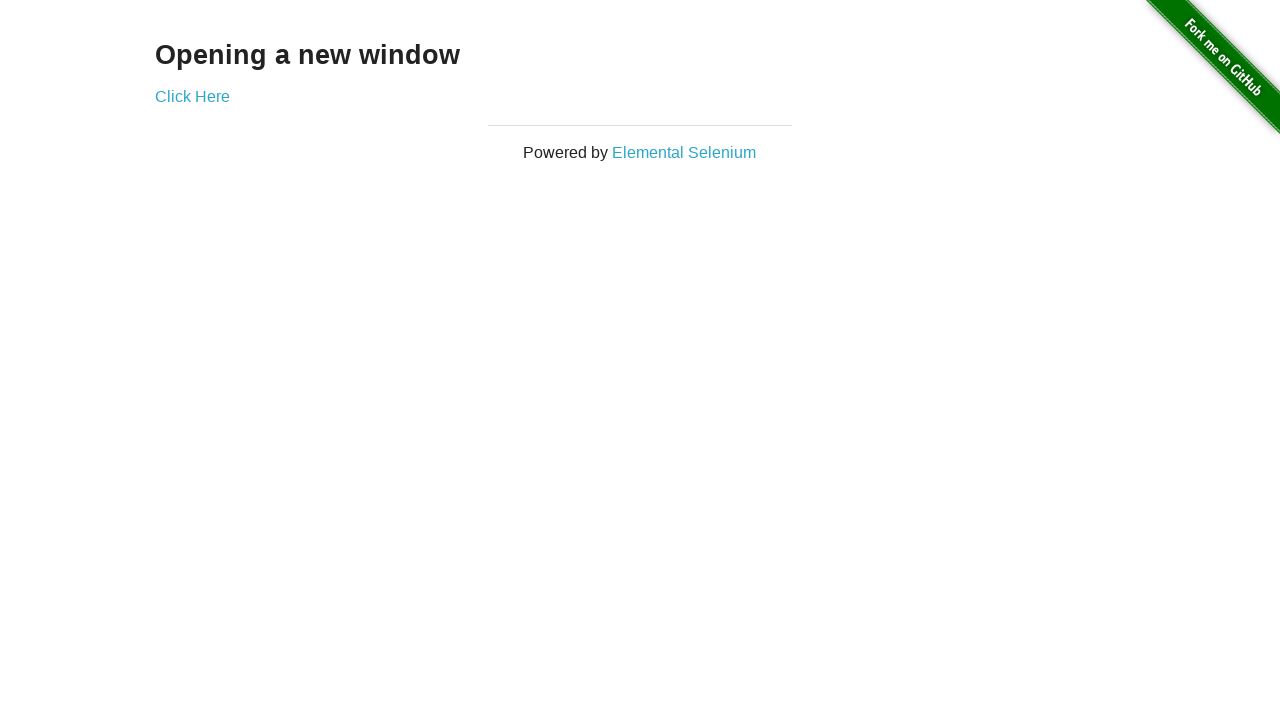

Retrieved page title
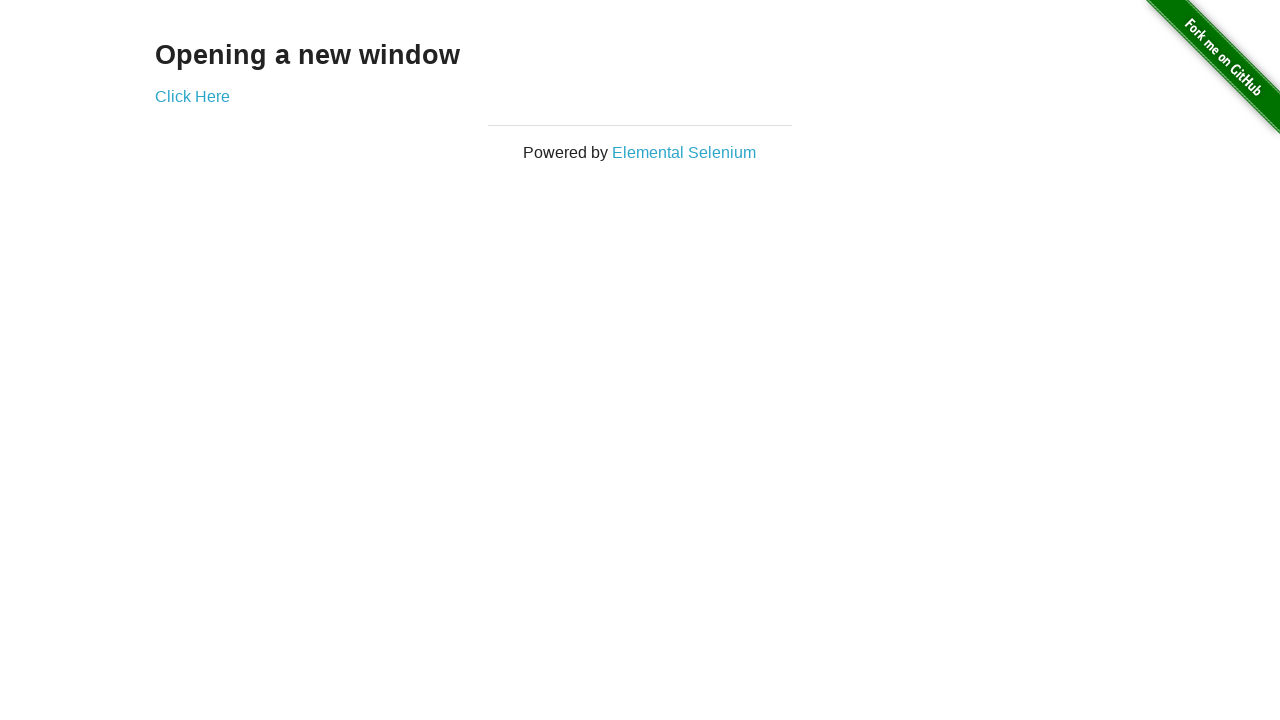

Verified initial page title is 'The Internet'
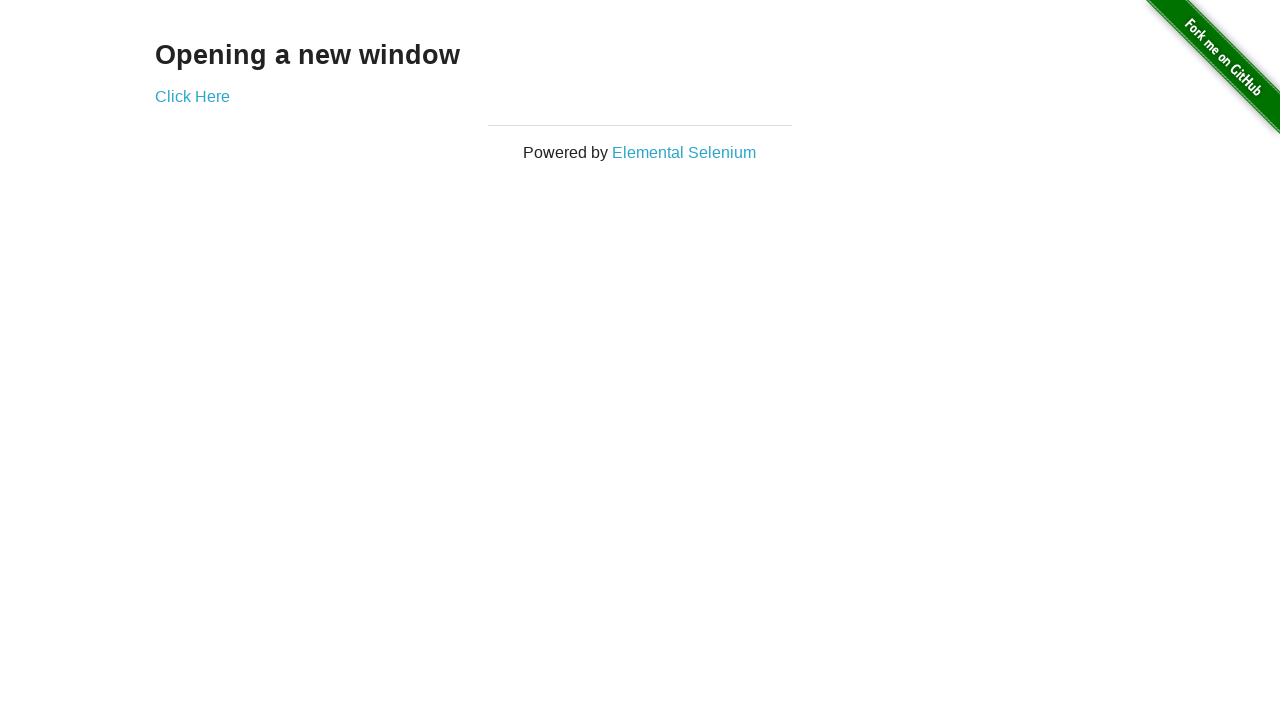

Clicked 'Click Here' link to open new window at (192, 96) on text=Click Here
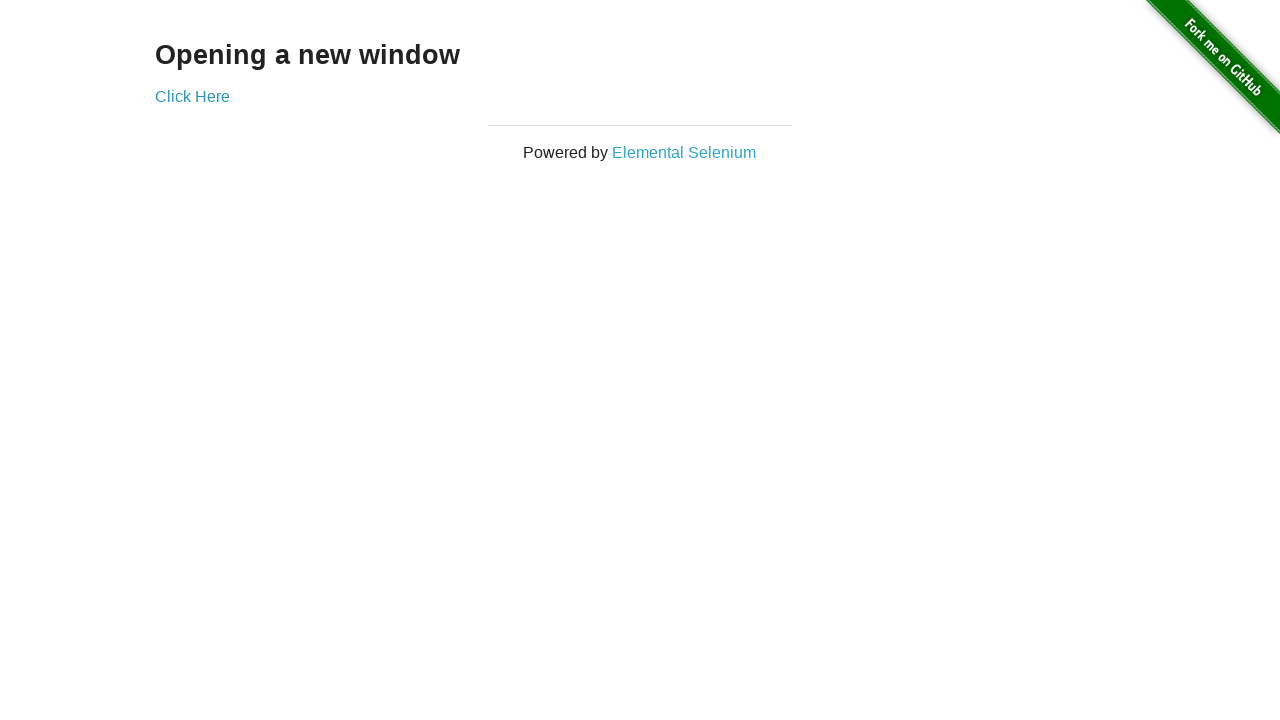

Captured new window page object
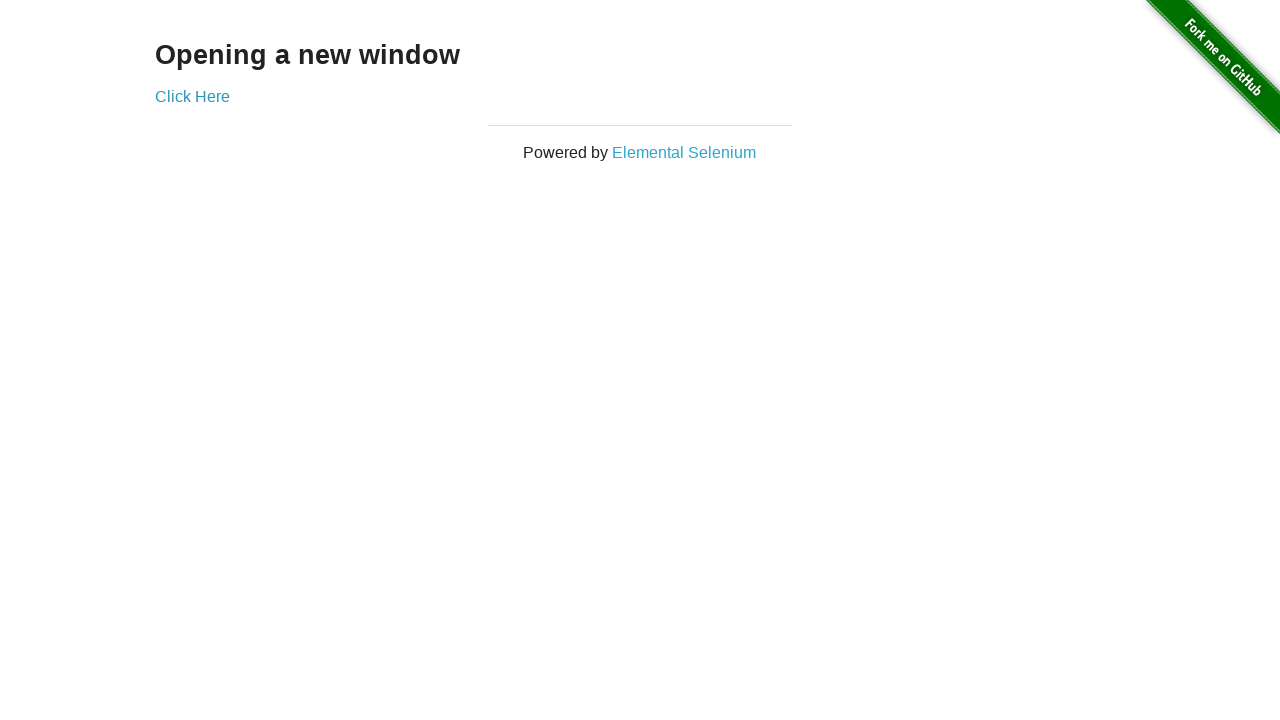

Waited for new window to fully load
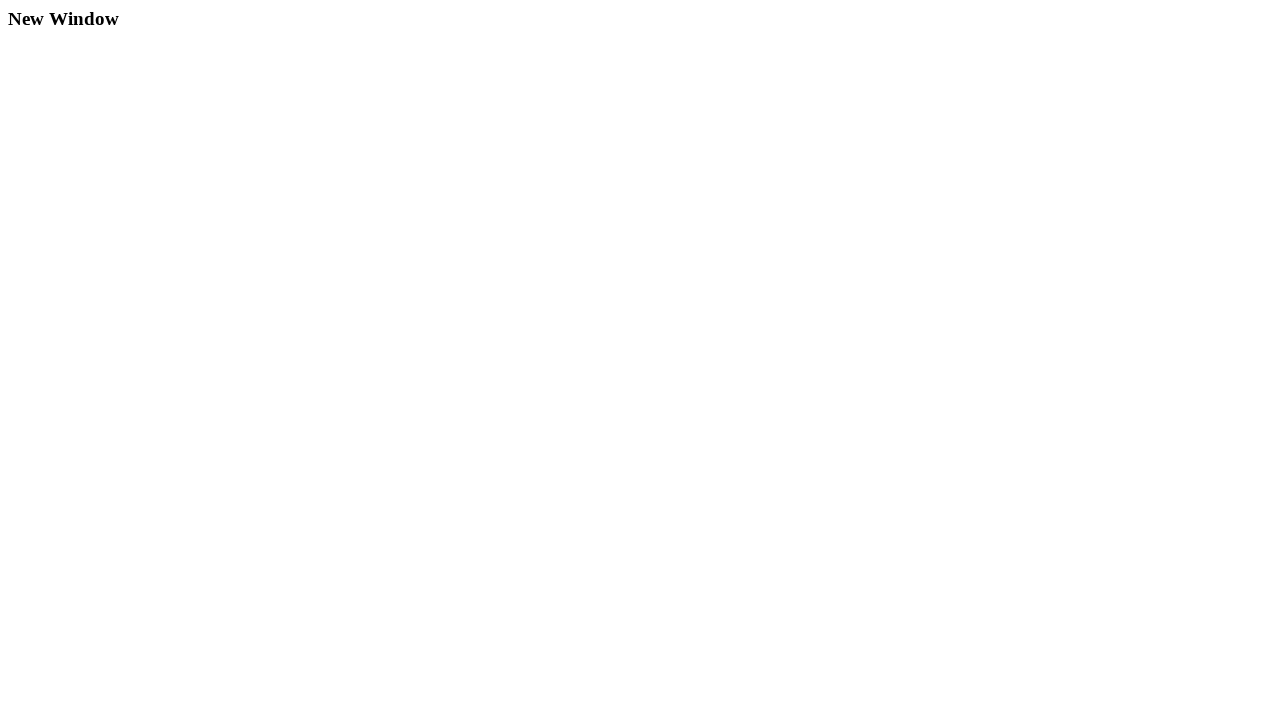

Retrieved new window page title
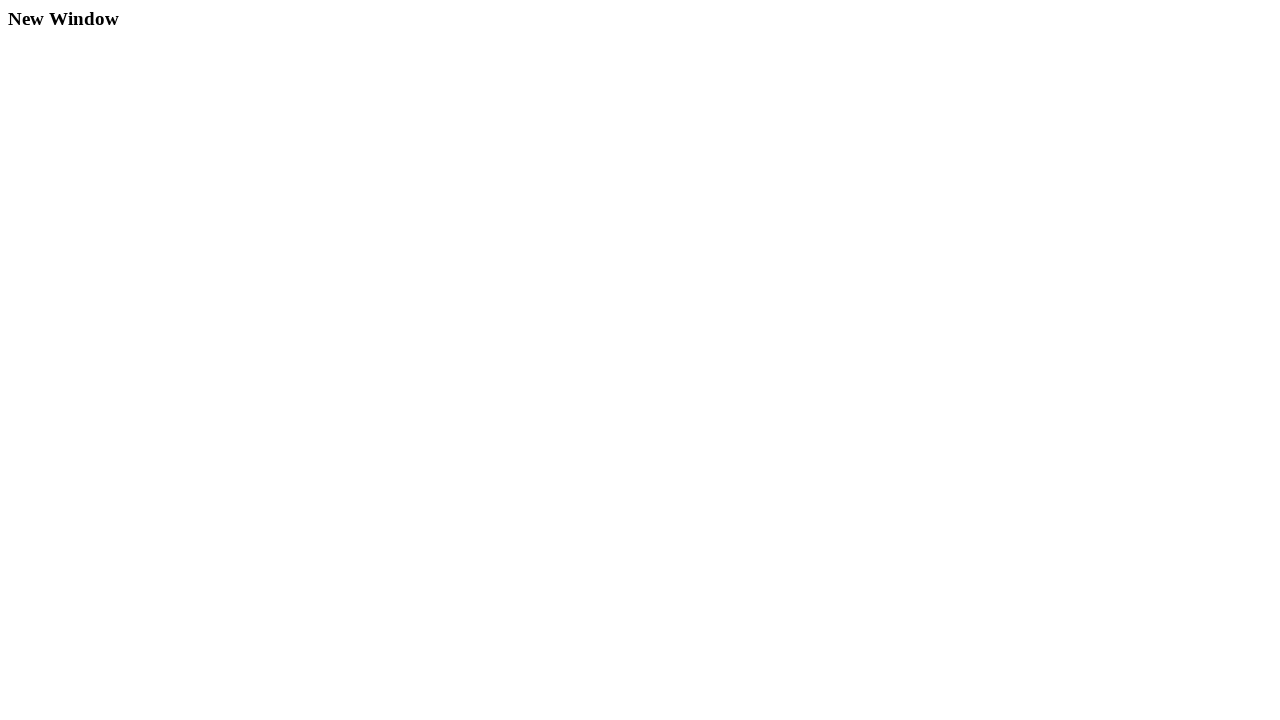

Verified new window title is 'New Window'
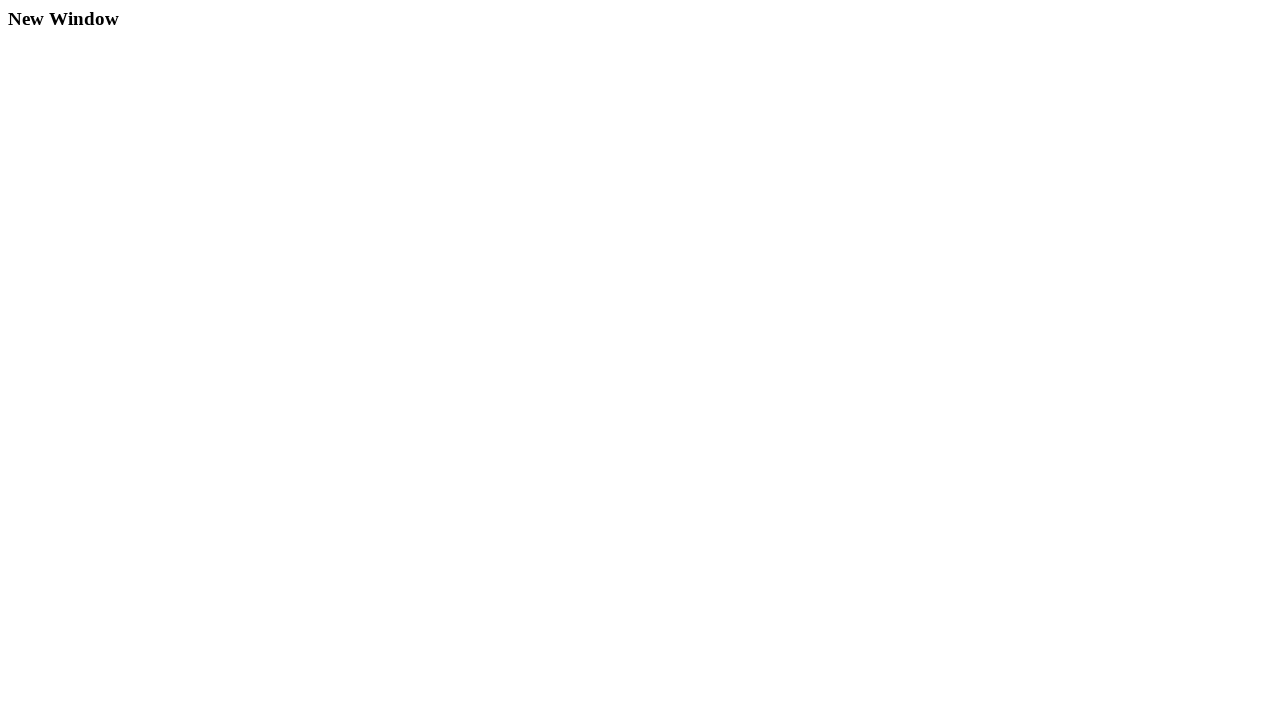

Retrieved h3 text content from new window
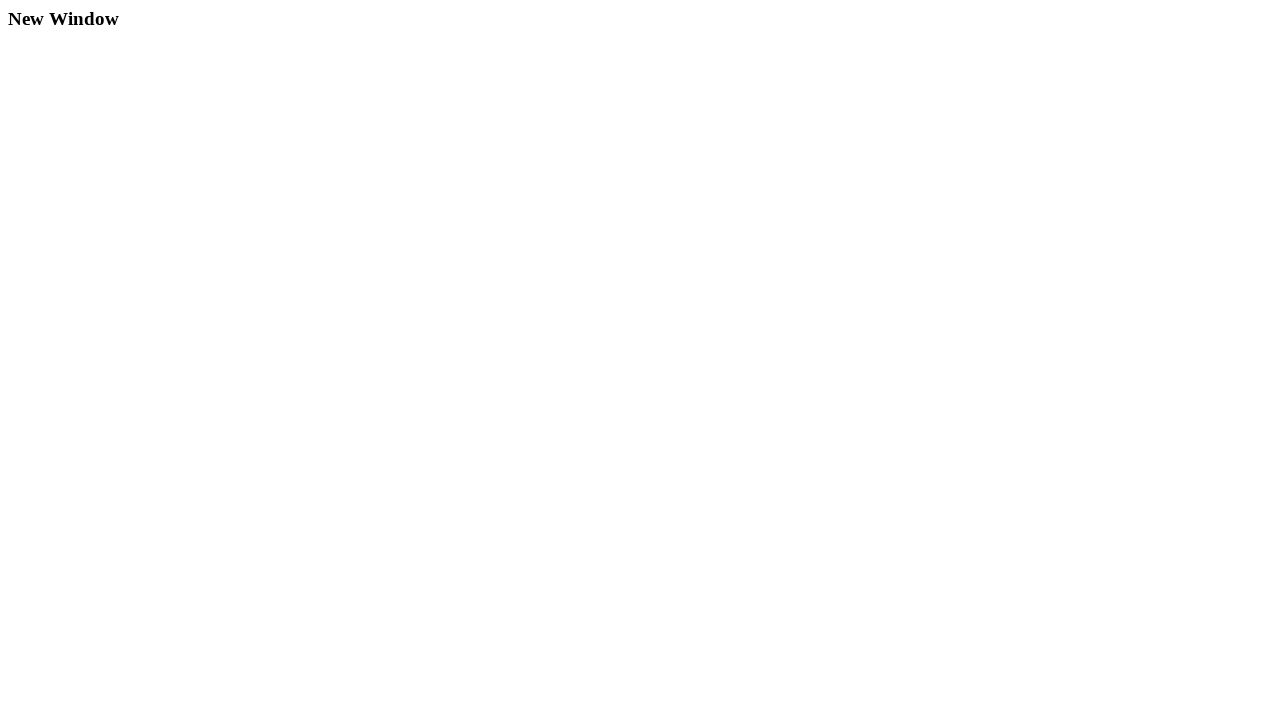

Verified new window h3 text is 'New Window'
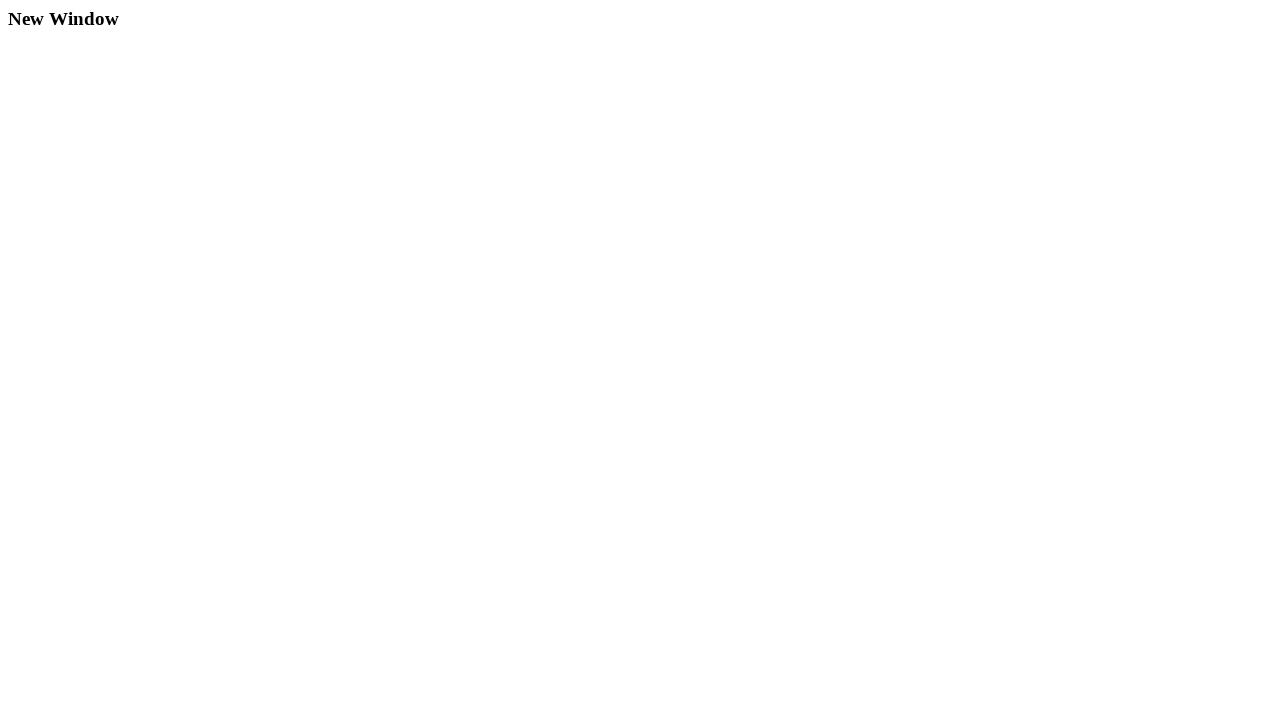

Switched back to original window
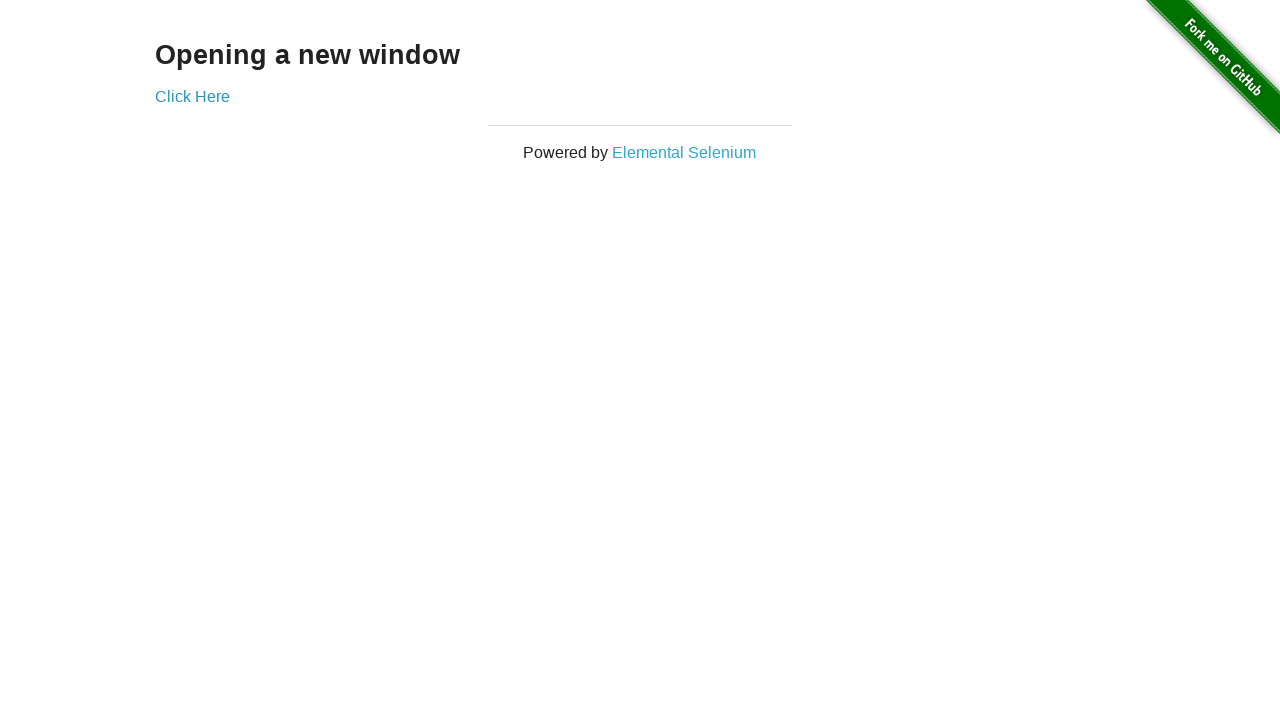

Retrieved original page title after switching back
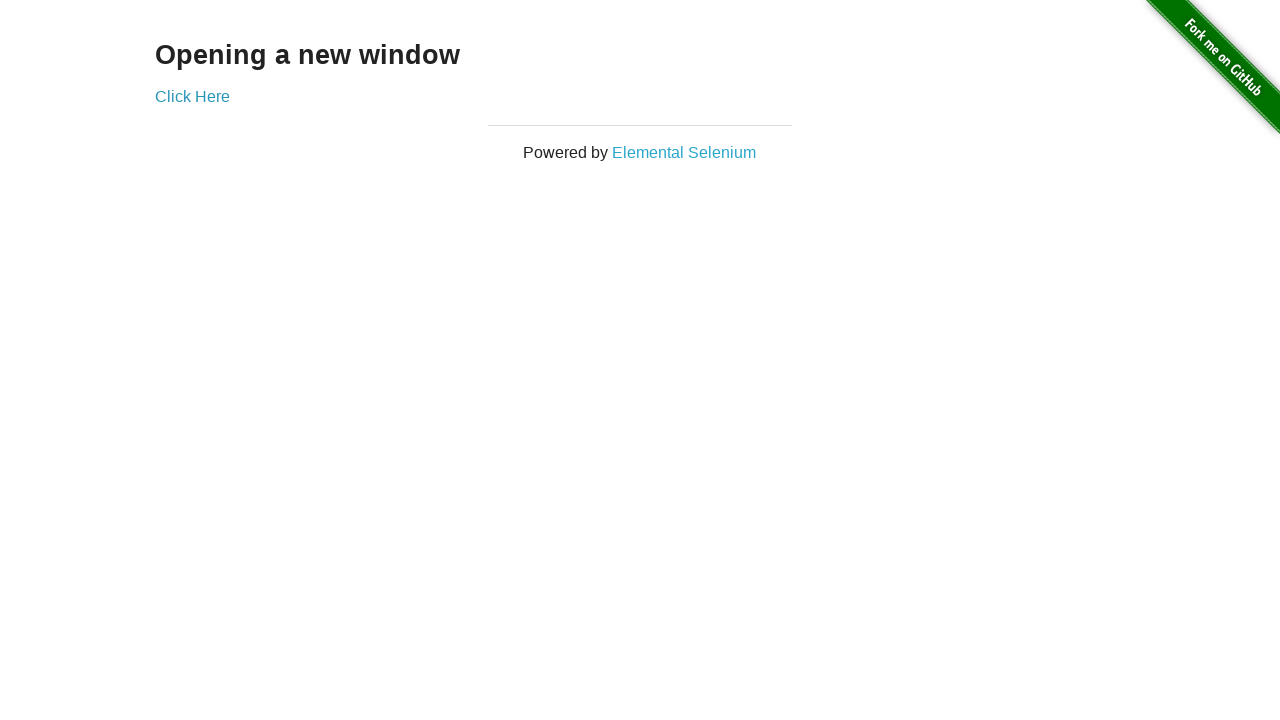

Verified original page title is still 'The Internet'
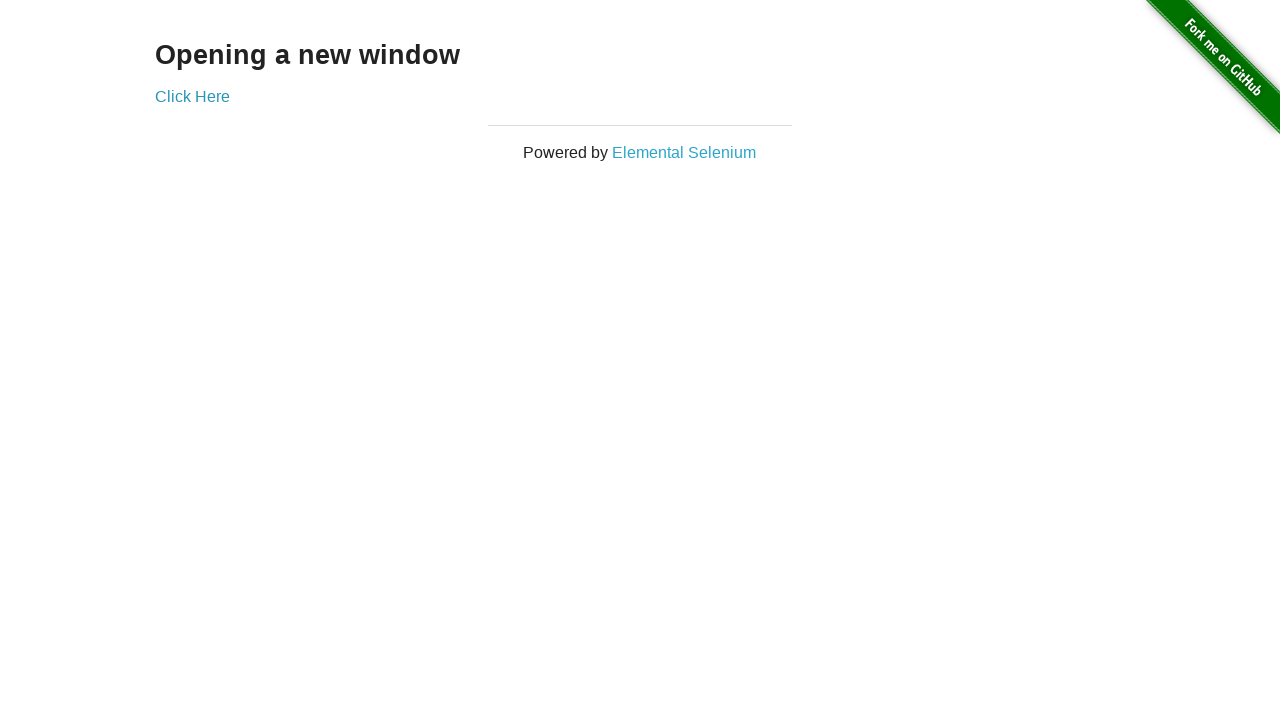

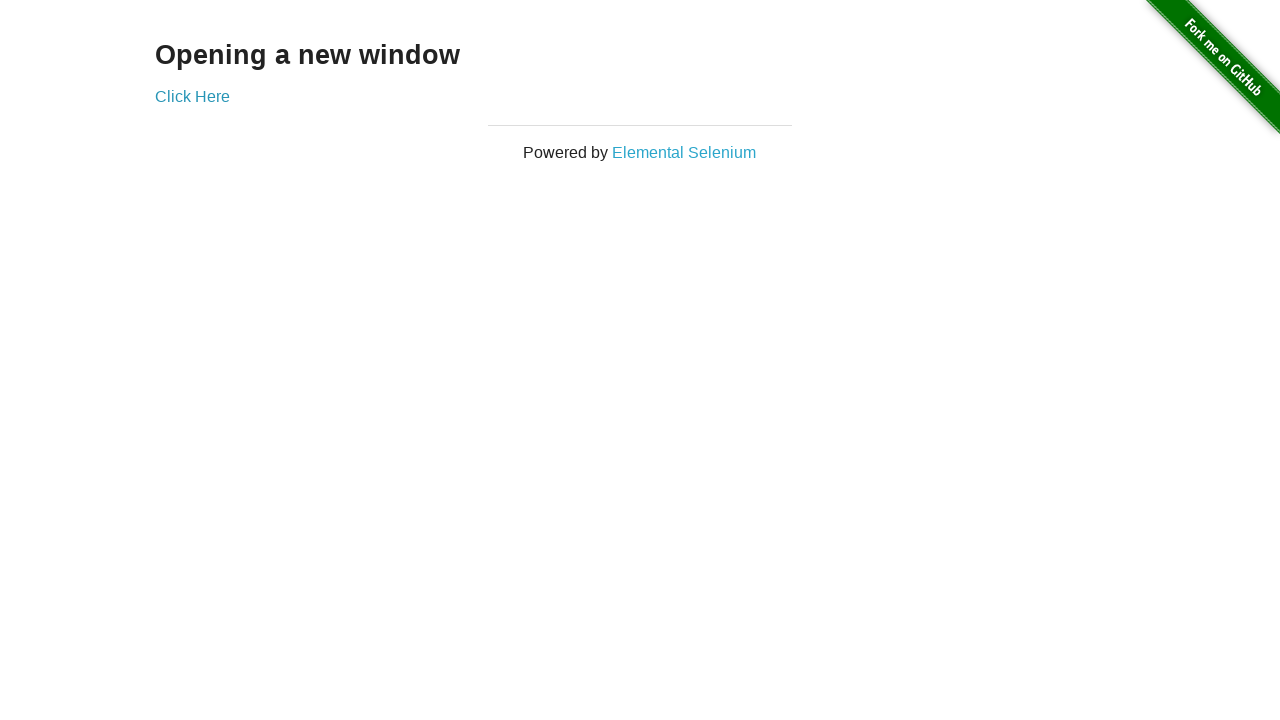